Navigates to Kazakhstan's patent registry website, selects the "Inventions" category from a dropdown, clicks the search button, changes the page size to show 200 results, and verifies that patent cards are displayed.

Starting URL: https://gosreestr.kazpatent.kz/

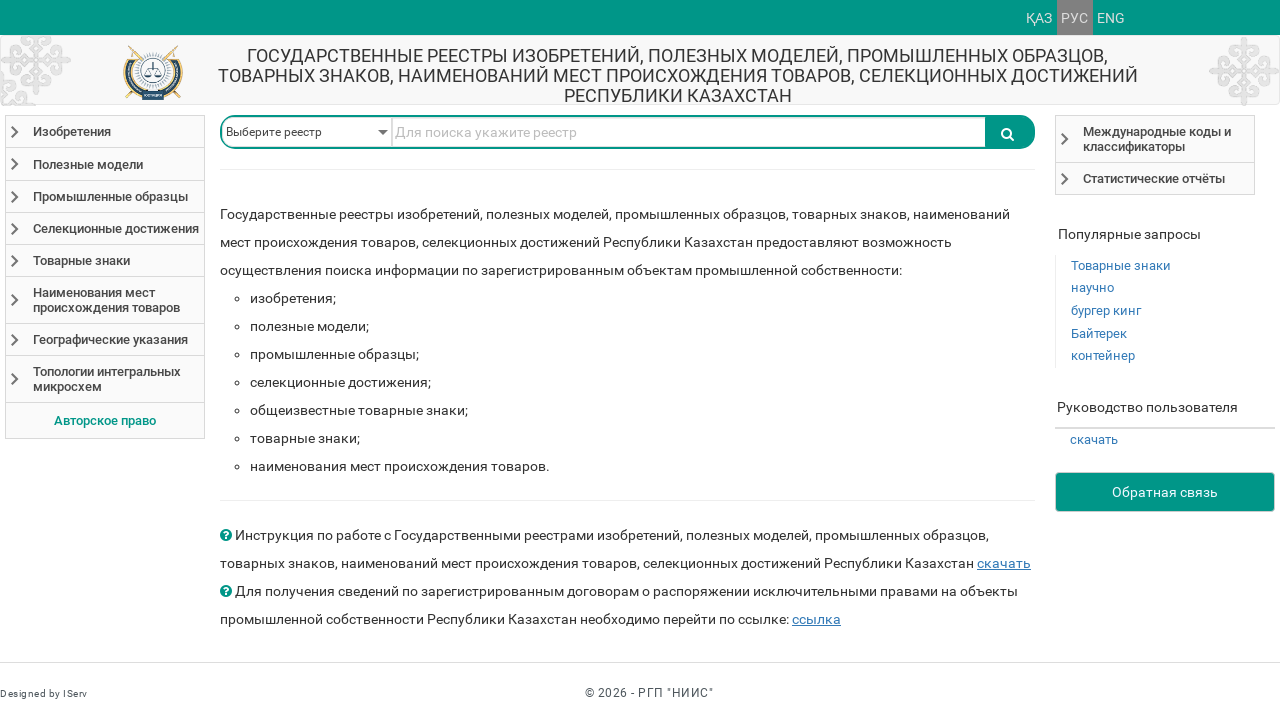

Waited for initial loading panel to disappear
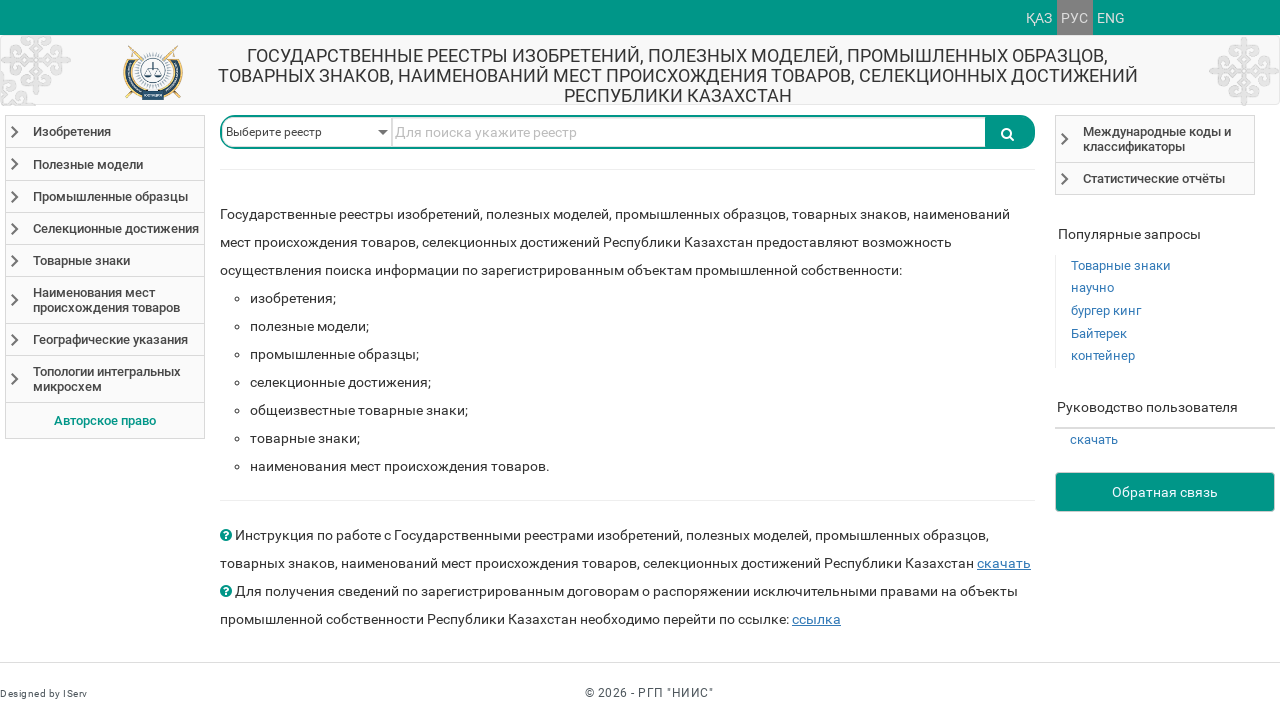

Clicked category dropdown button to open selection menu at (383, 132) on #cbReestrType_B-1
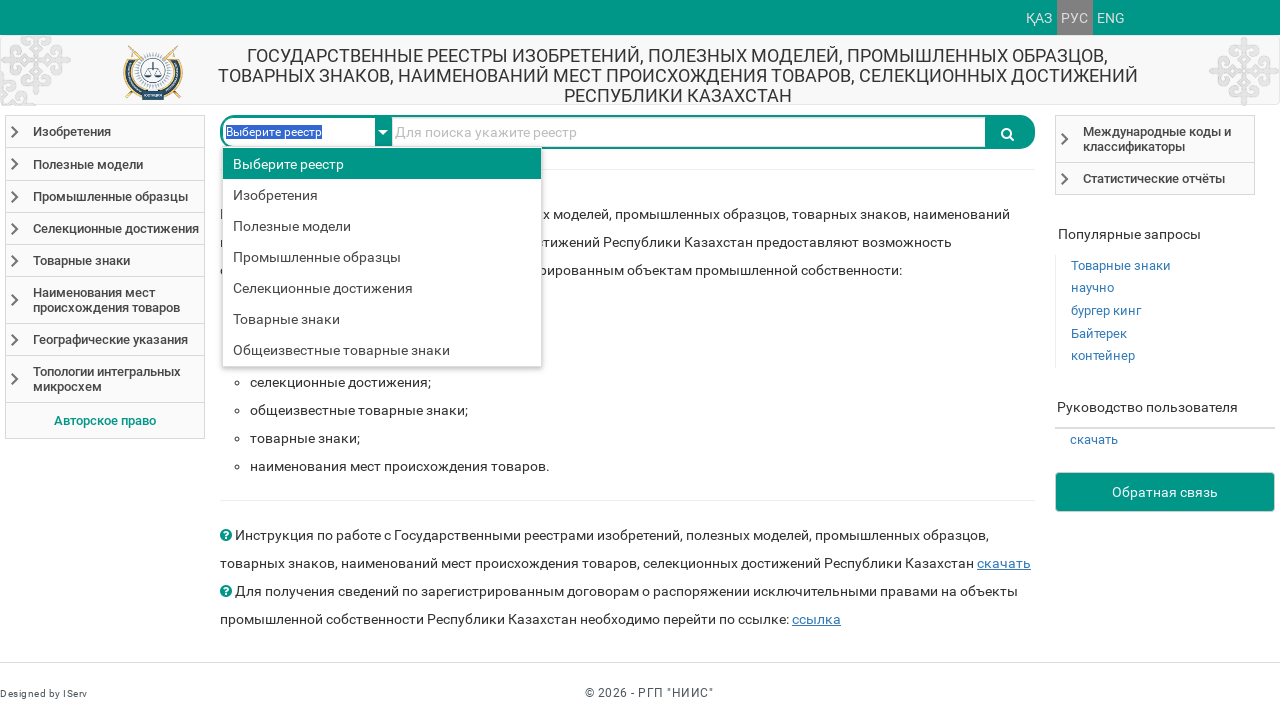

Waited for 'Inventions' option to become visible in dropdown
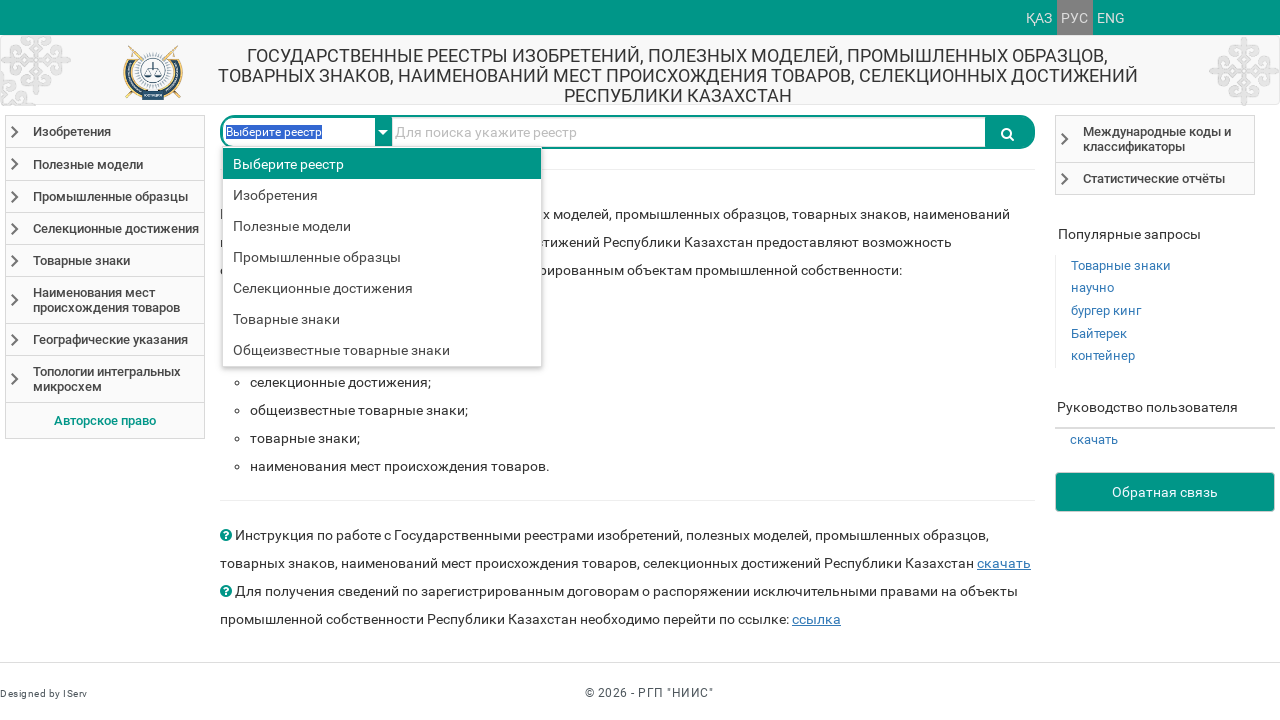

Clicked 'Inventions' category option at (382, 195) on #cbReestrType_DDD_L_LBI1T0
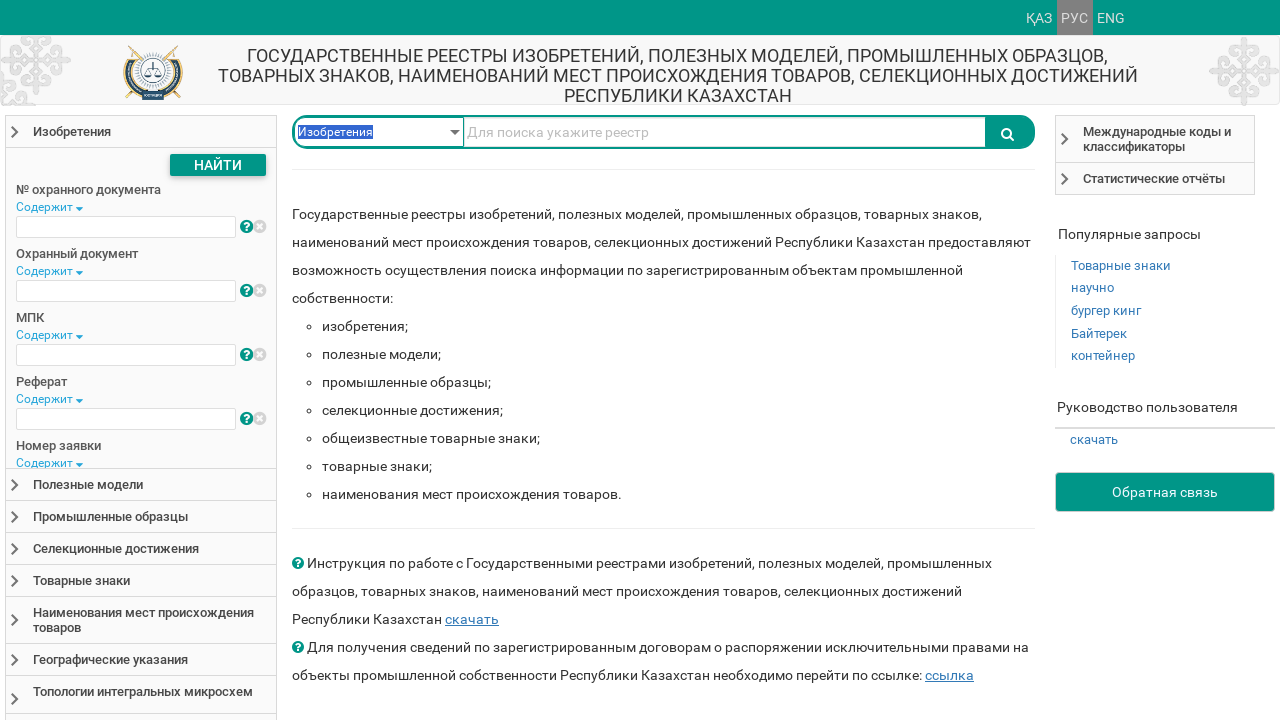

Confirmed that 'Inventions' category was selected in dropdown
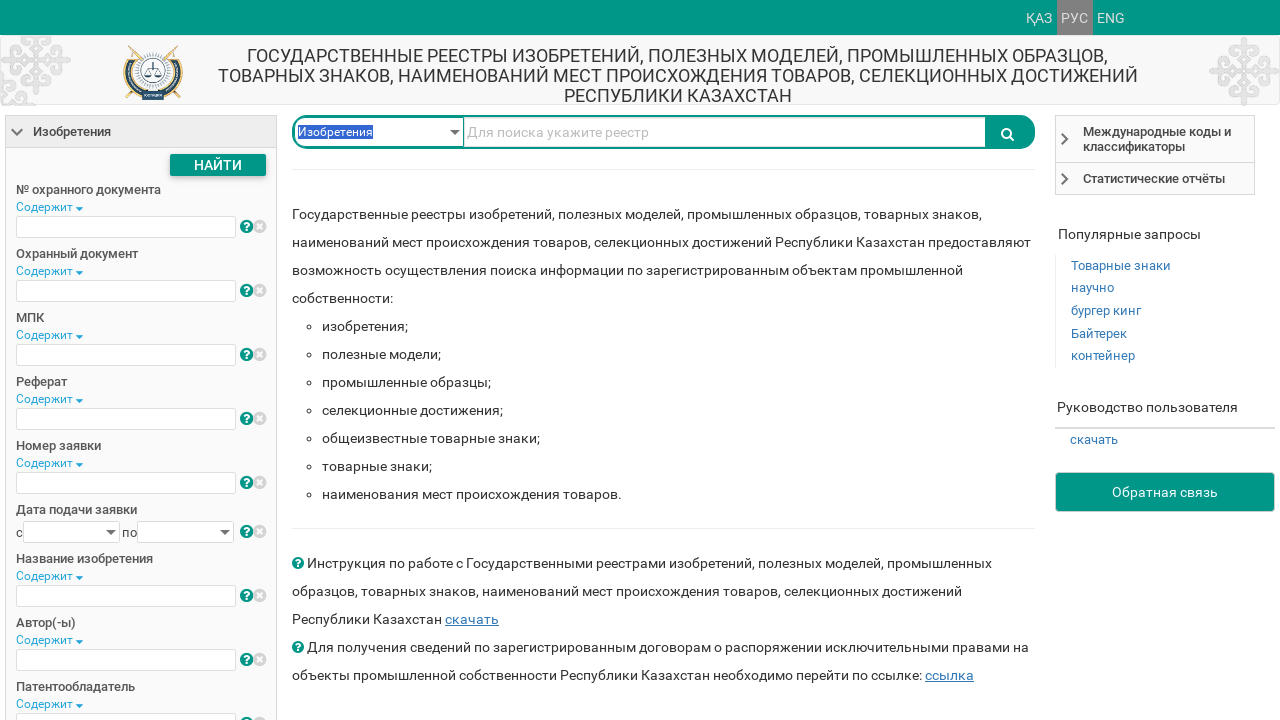

Clicked search button to execute search at (1007, 132) on #btnSearch
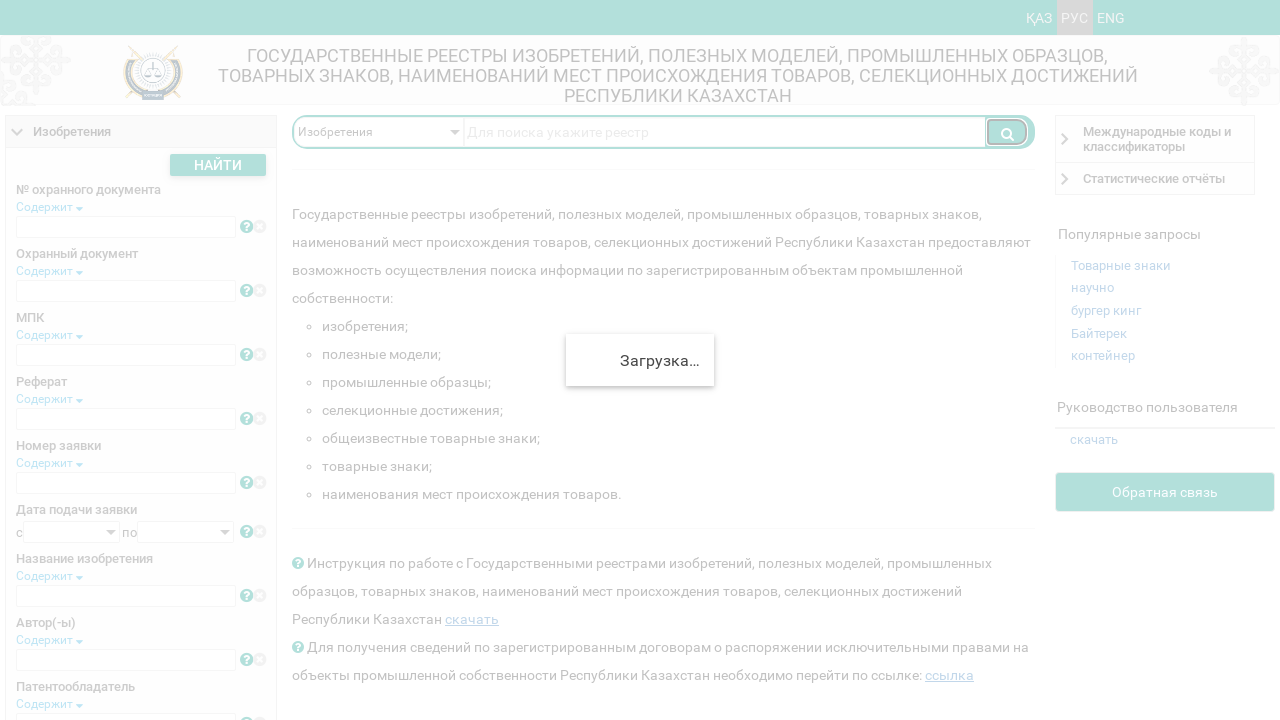

Waited for search loading to complete
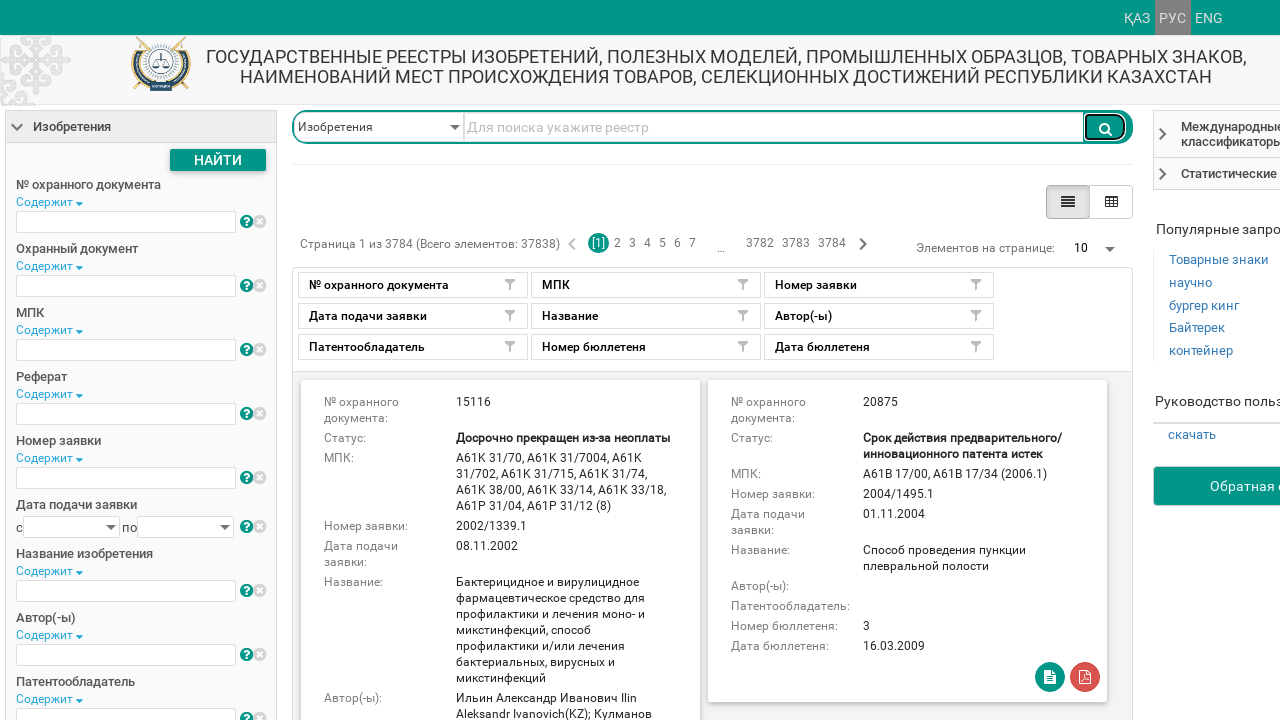

Waited for results table to become visible
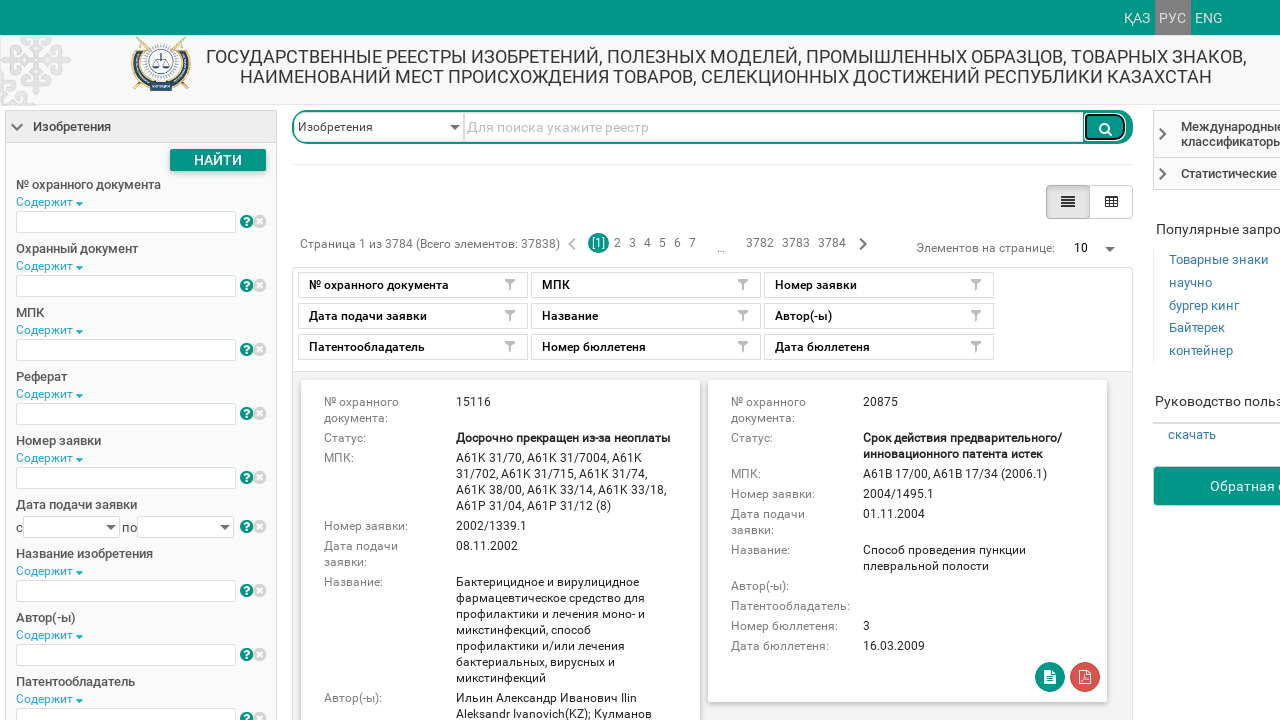

Clicked page size dropdown button at (1090, 250) on #cvReestr_DXPagerTop_PSB
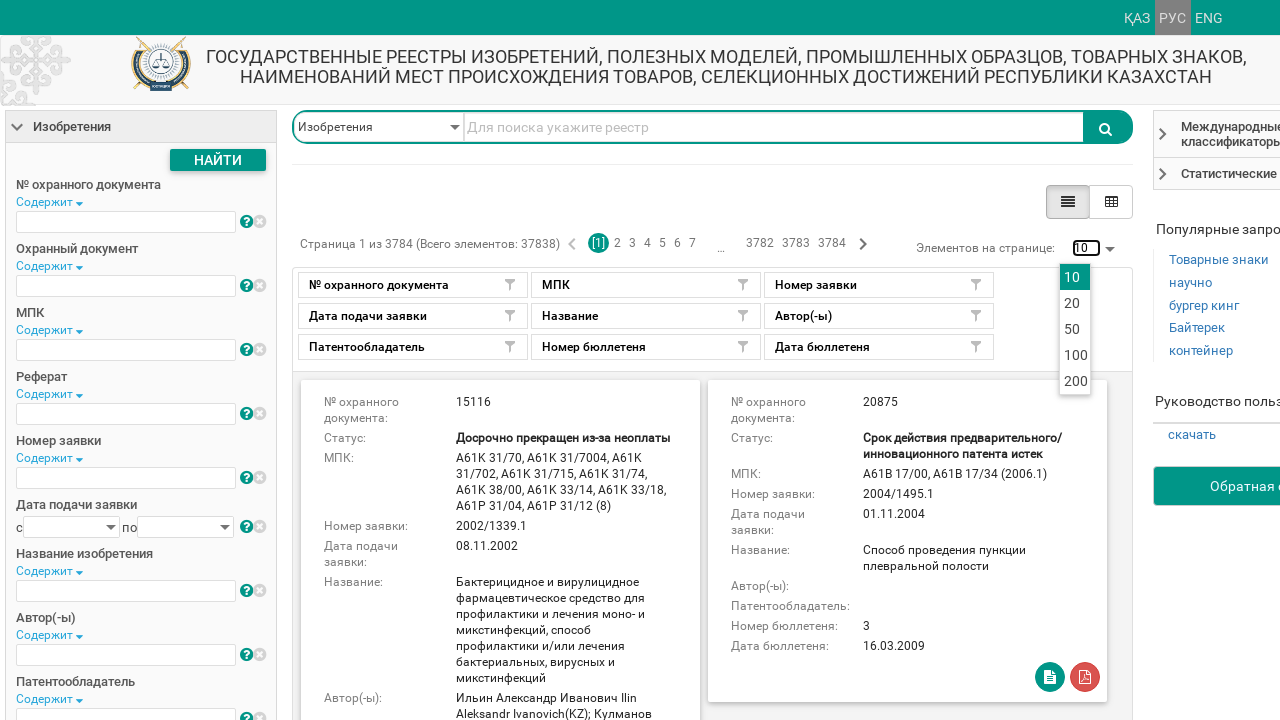

Waited for loading panel to disappear after opening page size dropdown
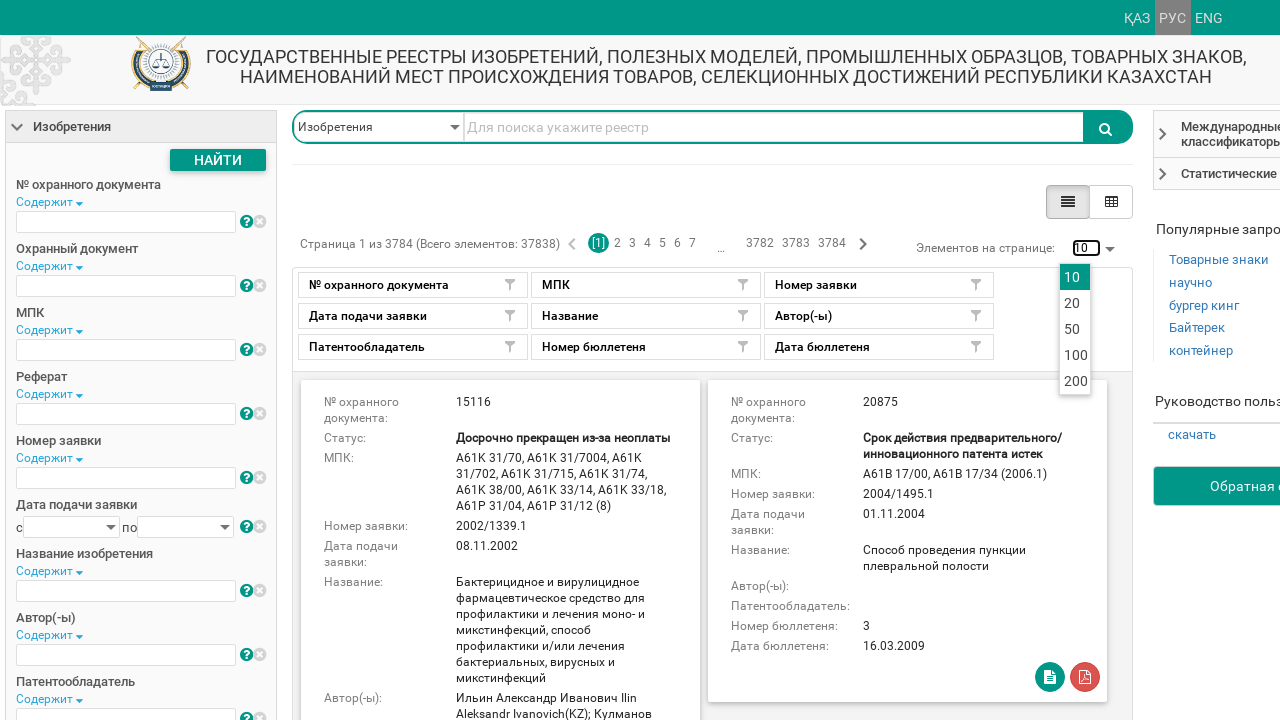

Waited for 200 items per page option to become visible
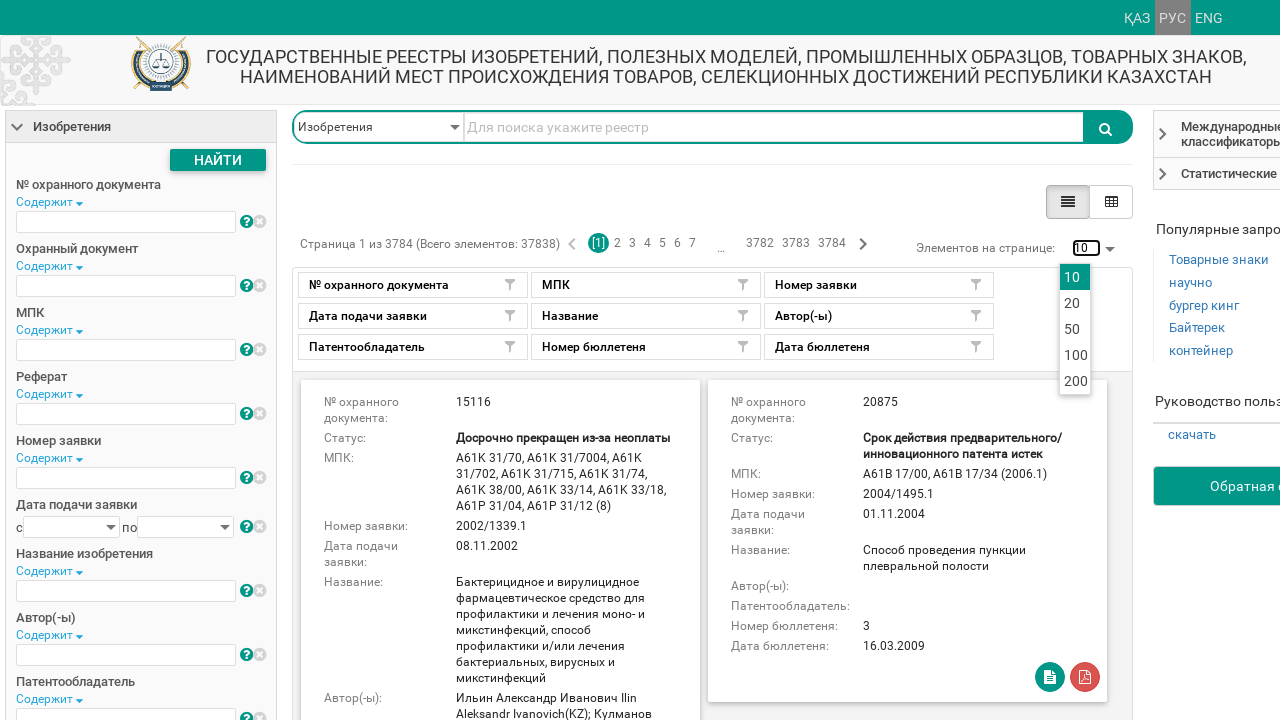

Clicked option to display 200 results per page at (1075, 381) on #cvReestr_DXPagerTop_PSP_DXI4_
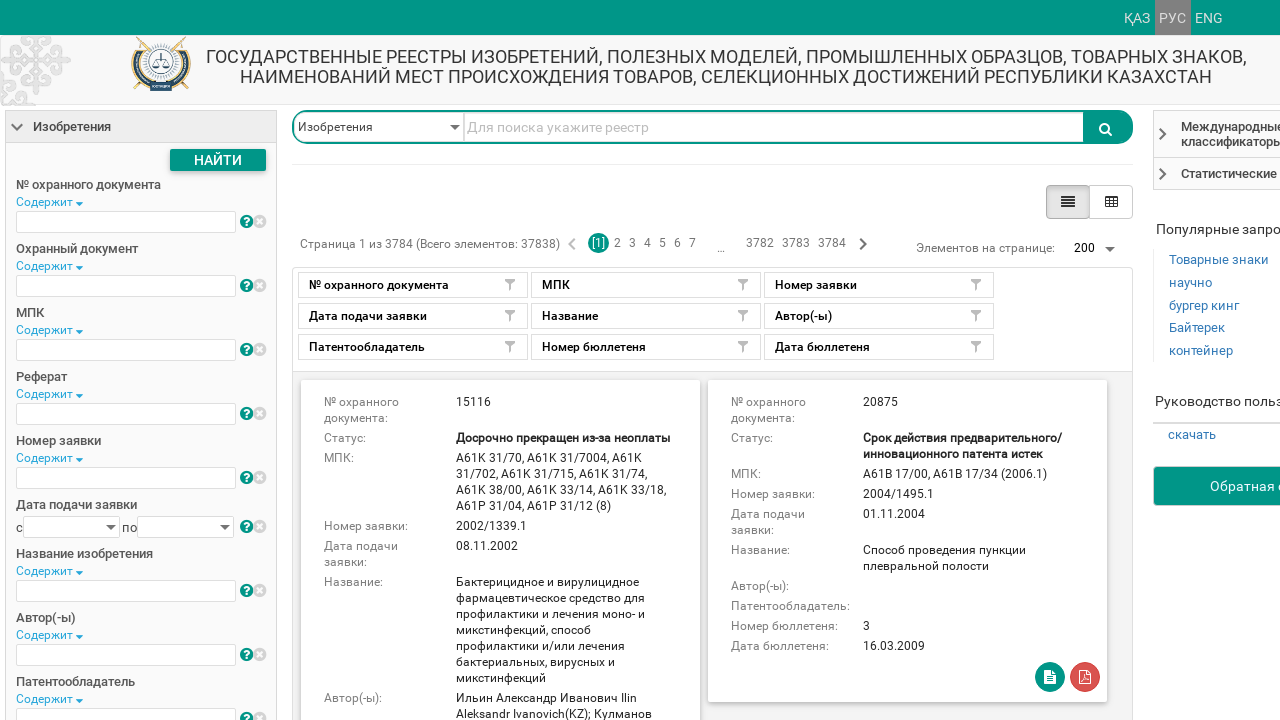

Waited for page to reload with new page size setting
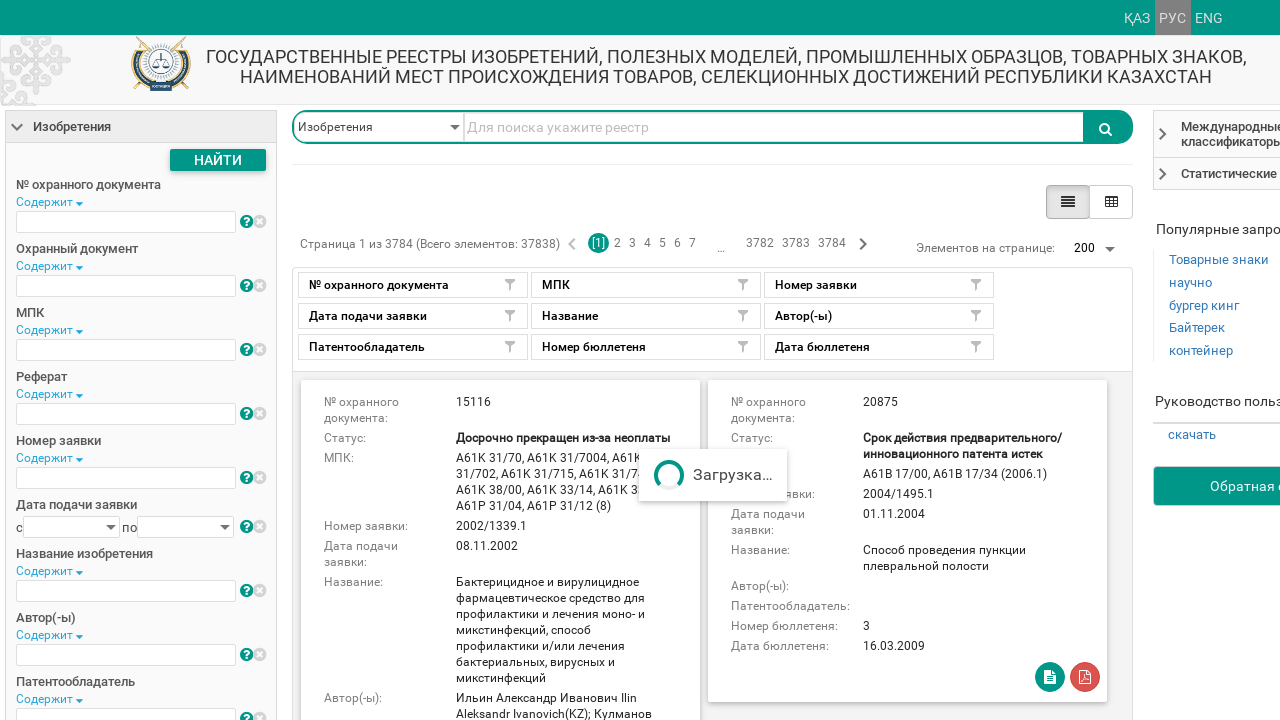

Verified that patent cards are displayed on the page
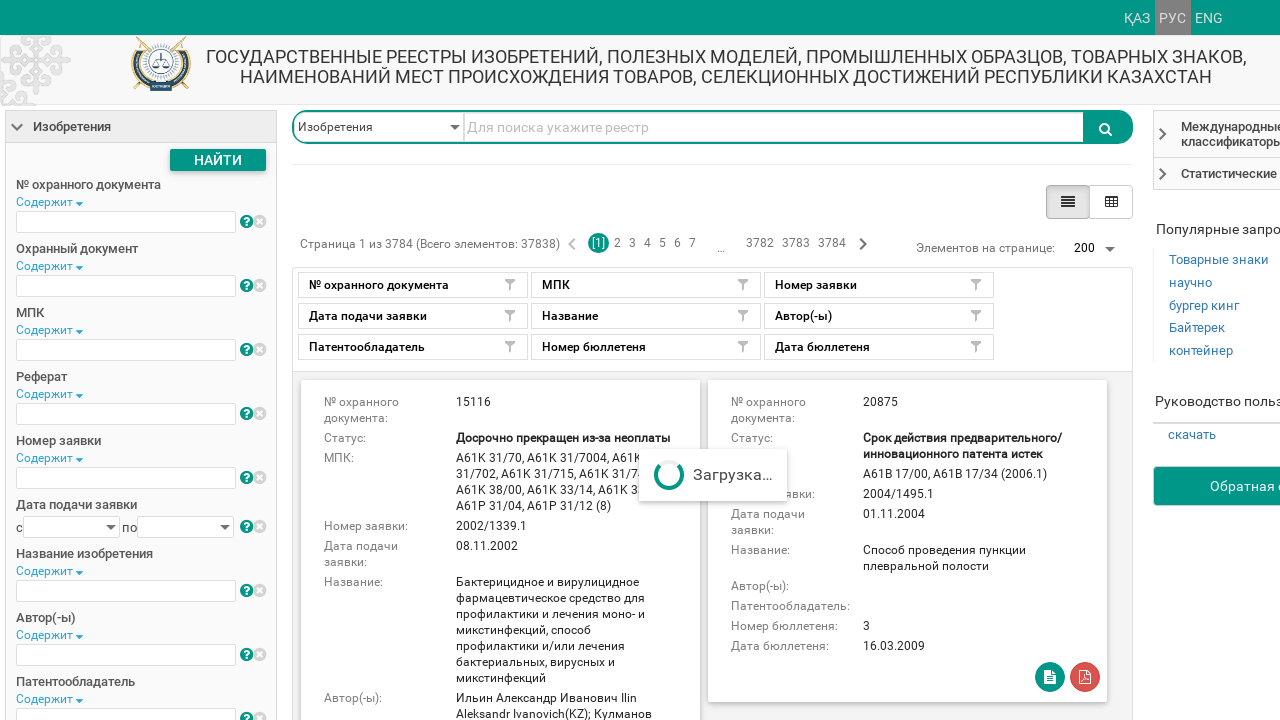

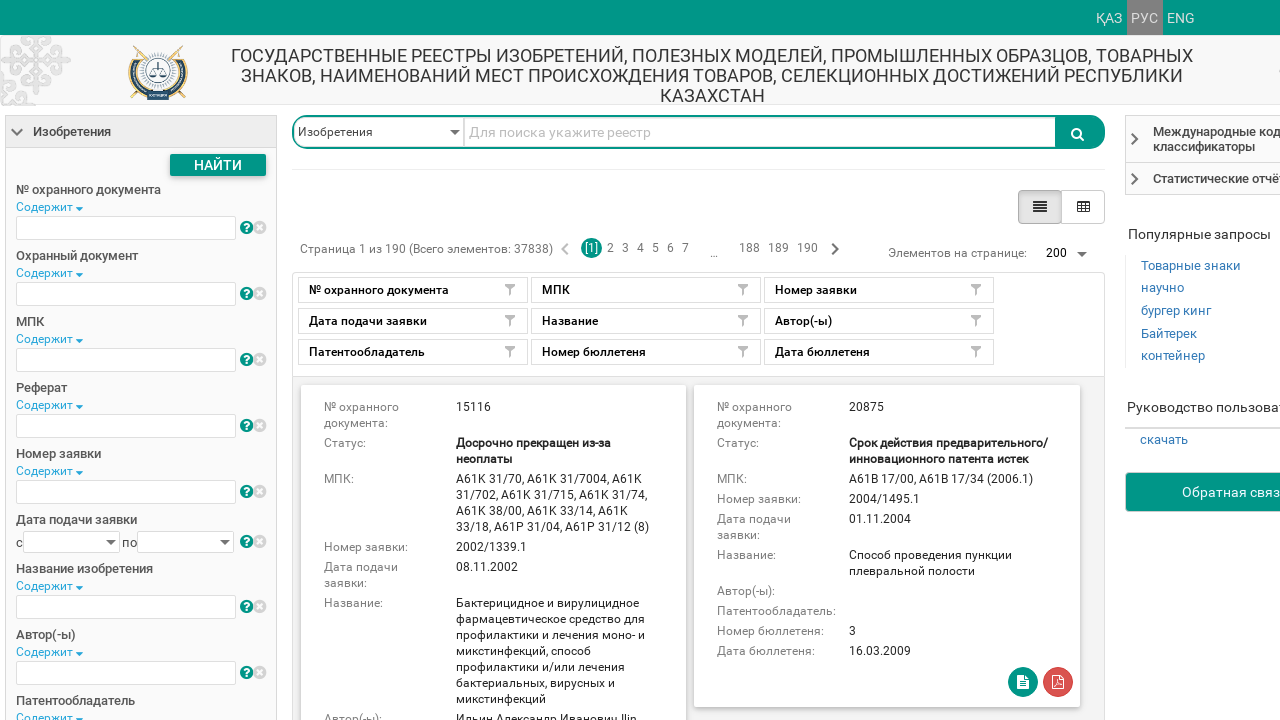